Counts and verifies the presence of images on the KTIG website homepage

Starting URL: https://ktig.info/

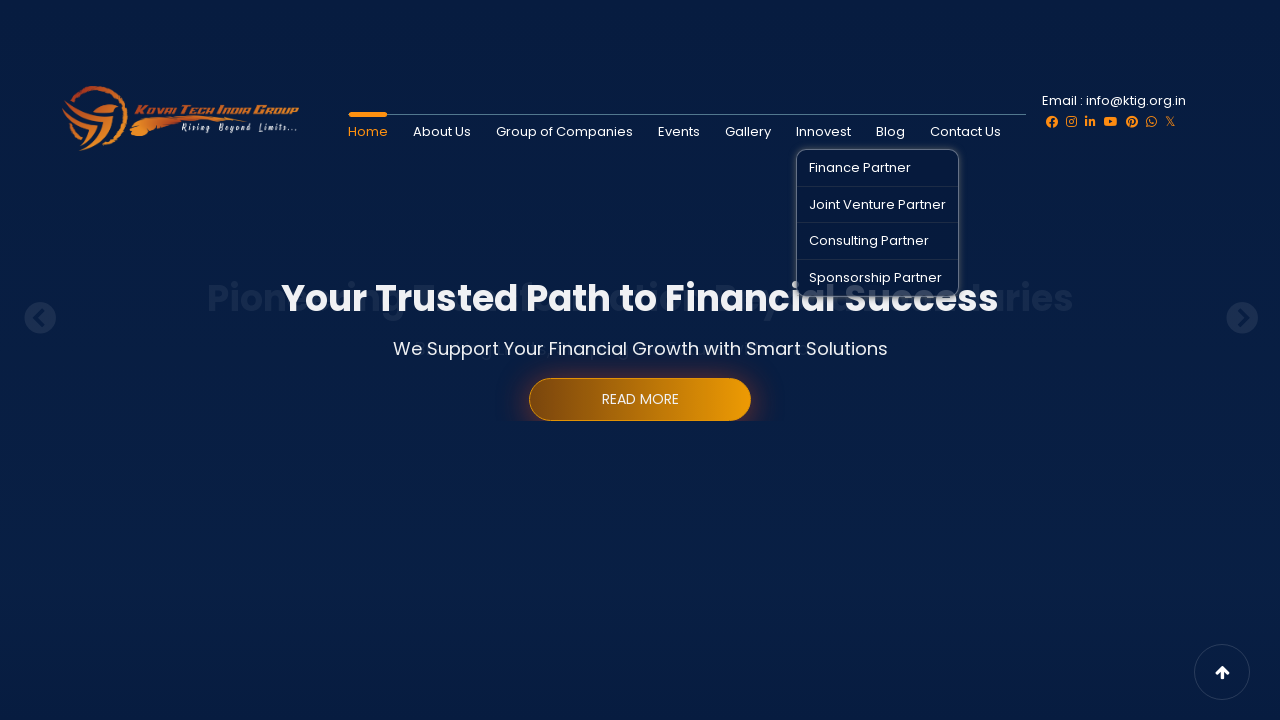

Waited for page to load (domcontentloaded state)
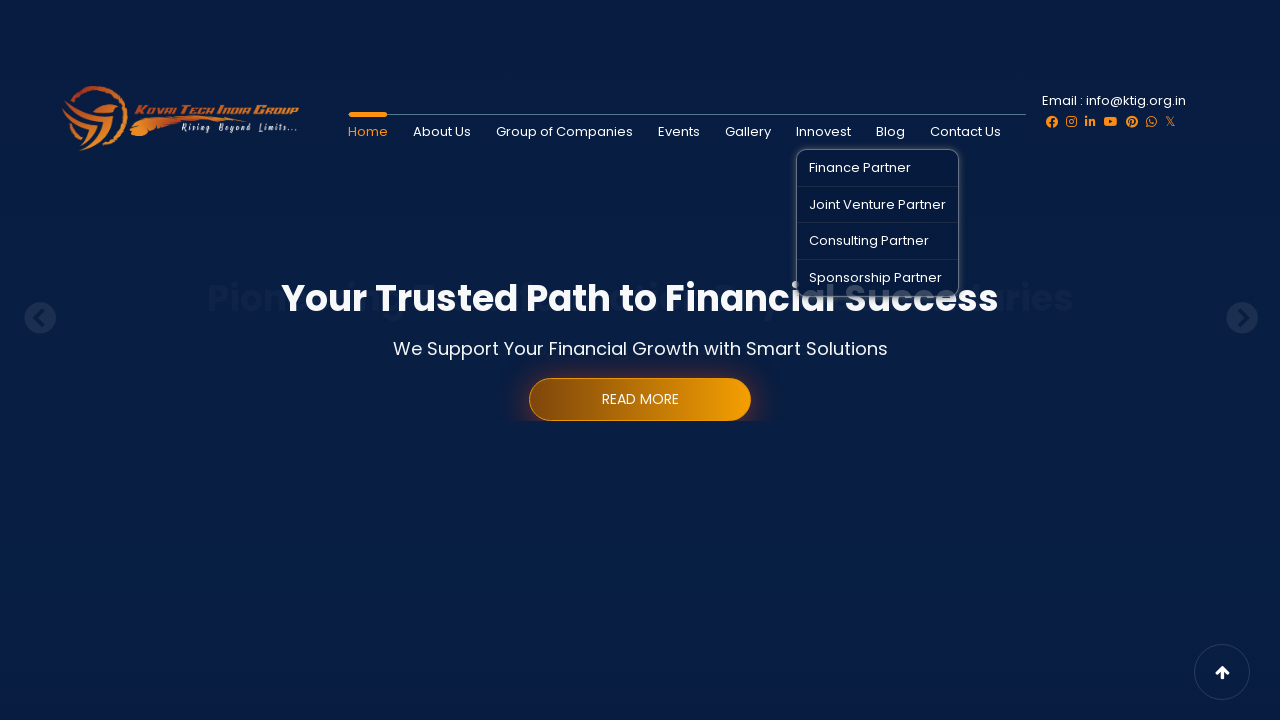

Retrieved all image elements from KTIG homepage - found 25 images
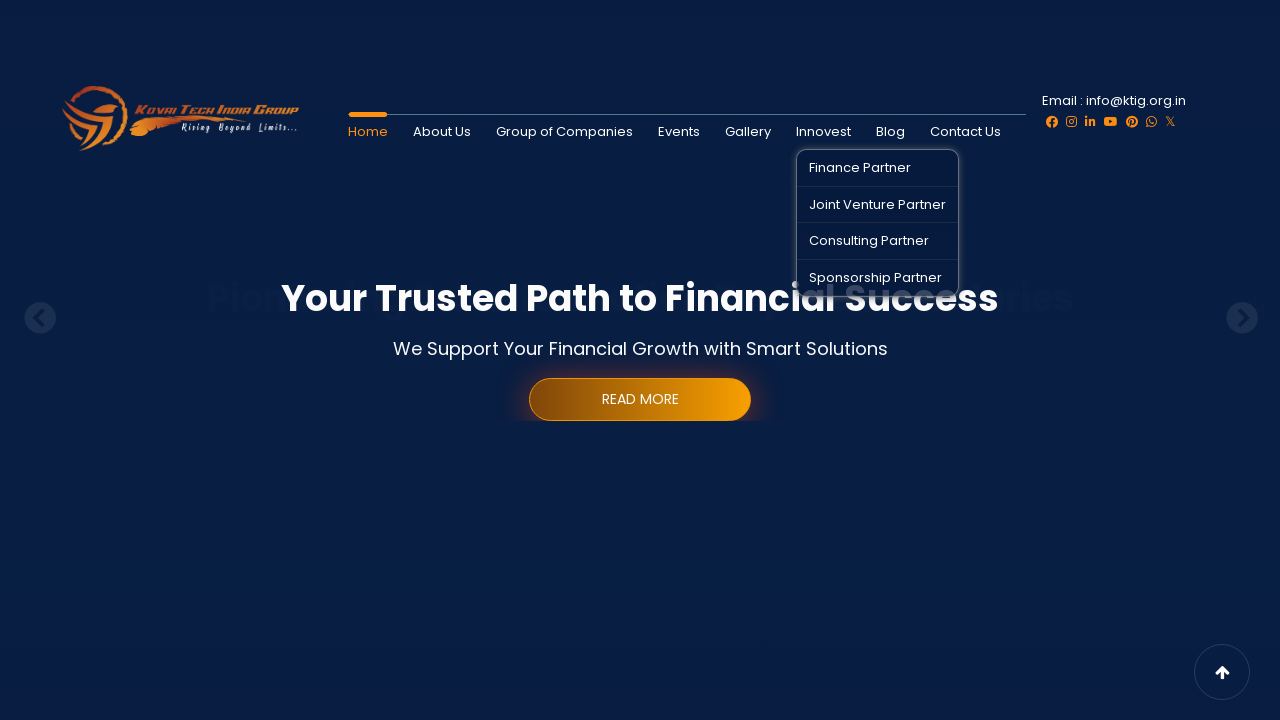

Verified that images are present on the page (assertion passed)
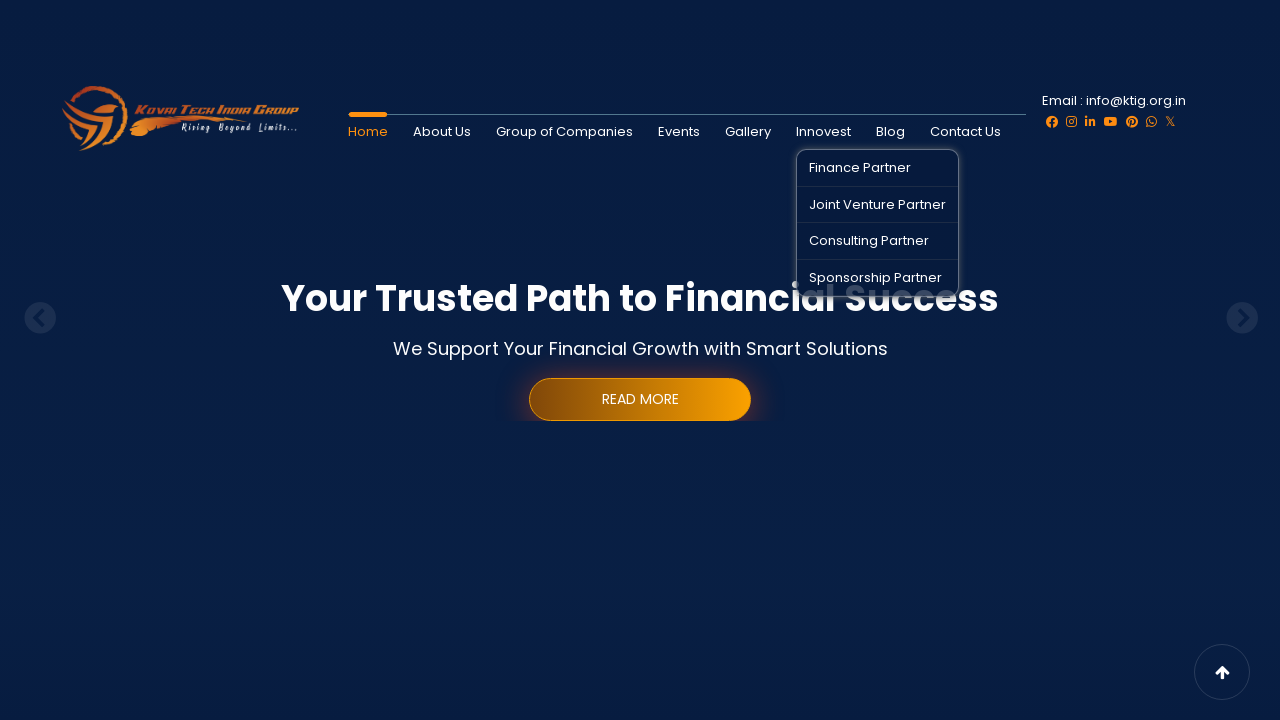

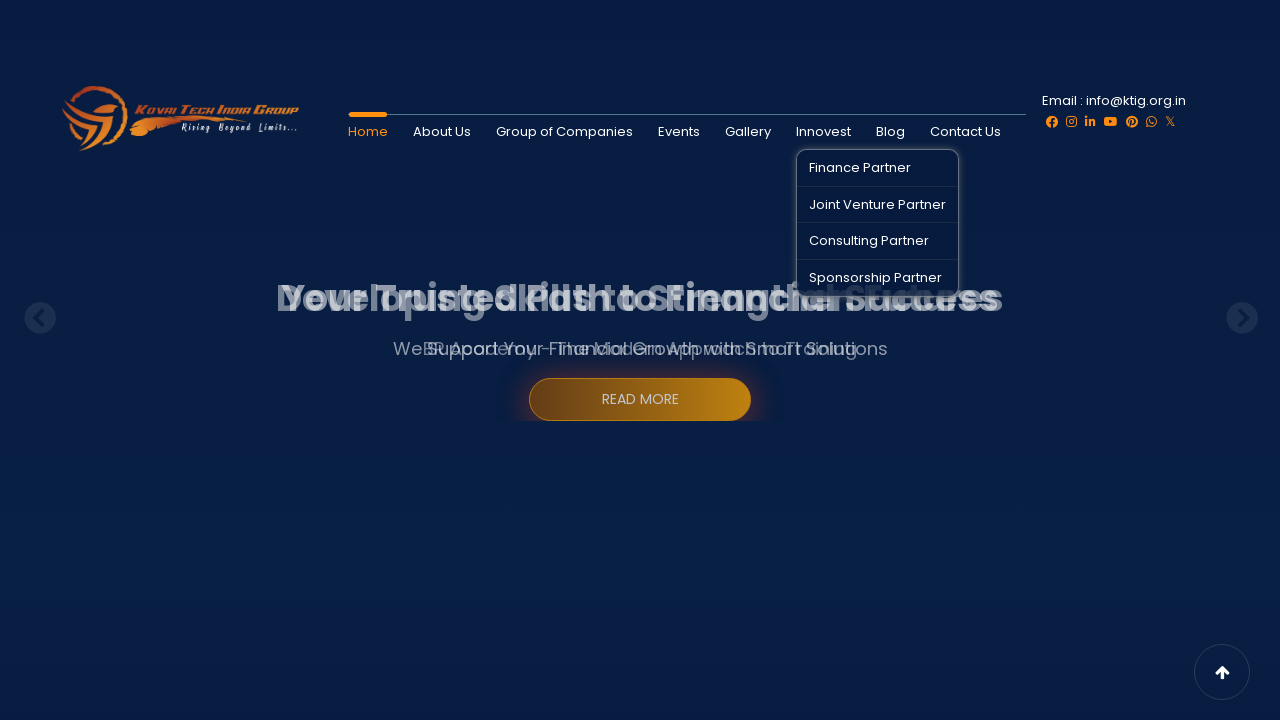